Navigates to a login practice page and verifies the page title

Starting URL: https://rahulshettyacademy.com/loginpagePractise/

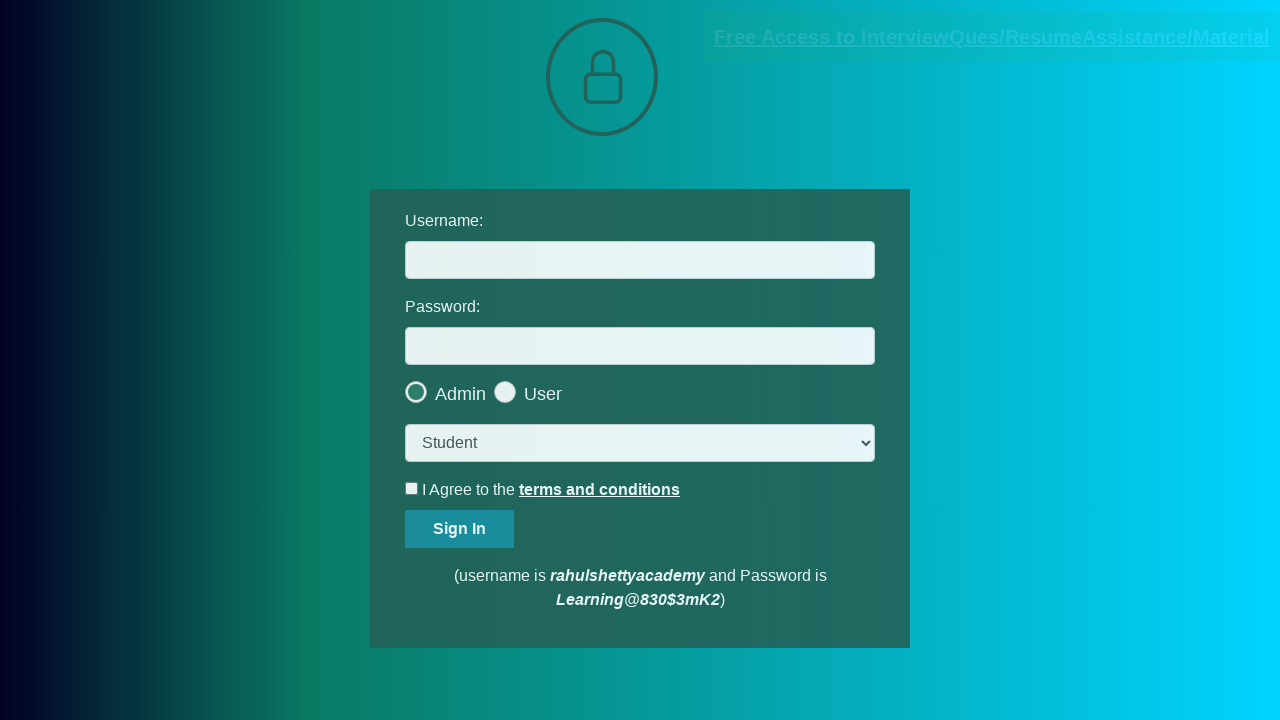

Navigated to login practice page
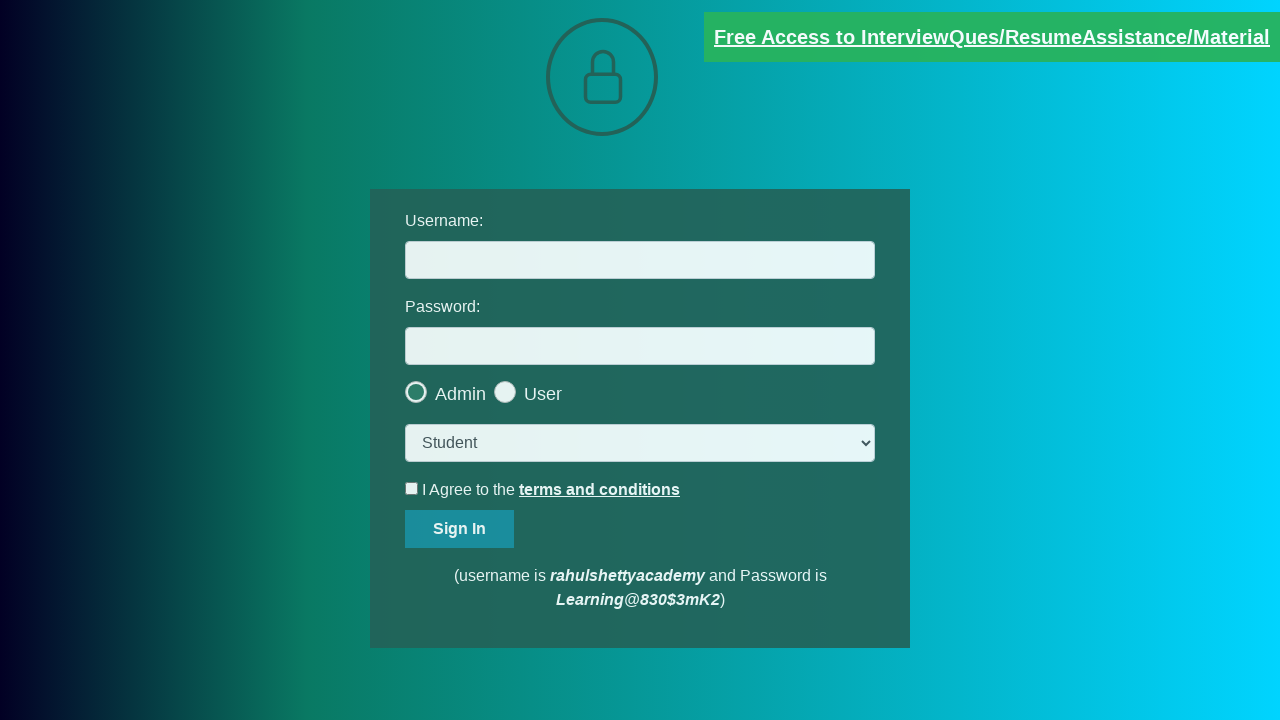

Verified page title matches expected value 'LoginPage Practise | Rahul Shetty Academy'
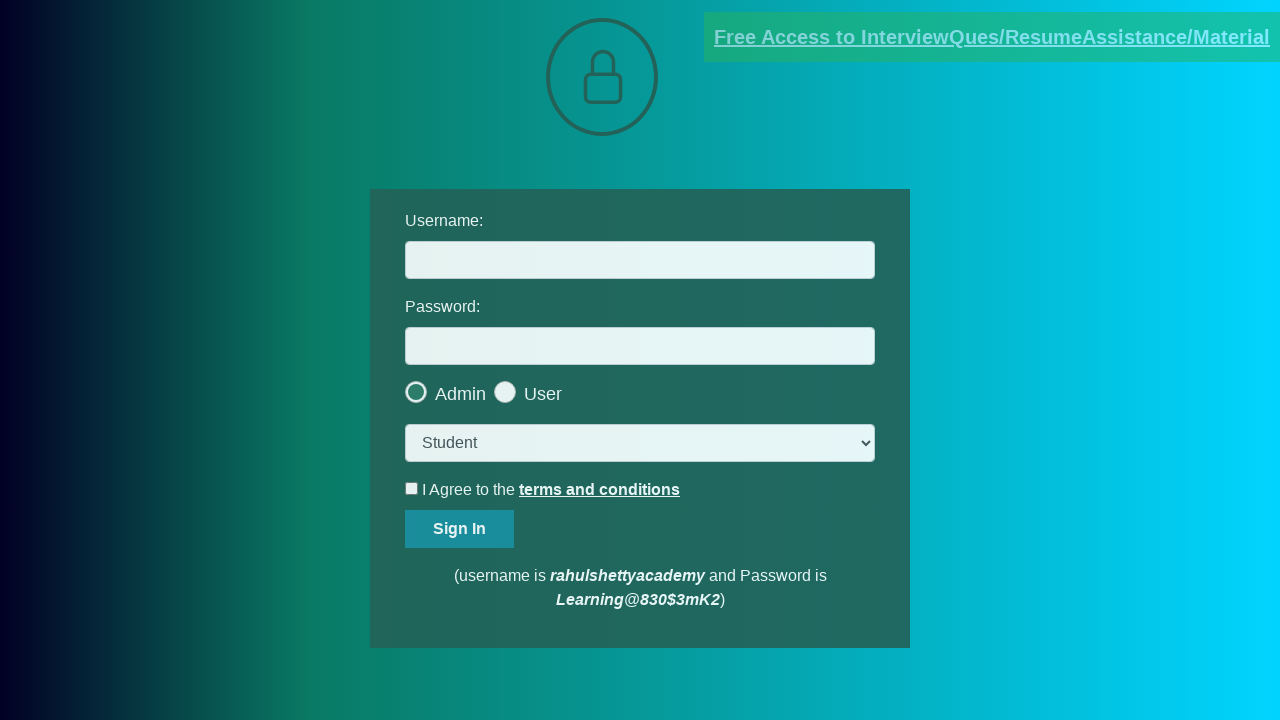

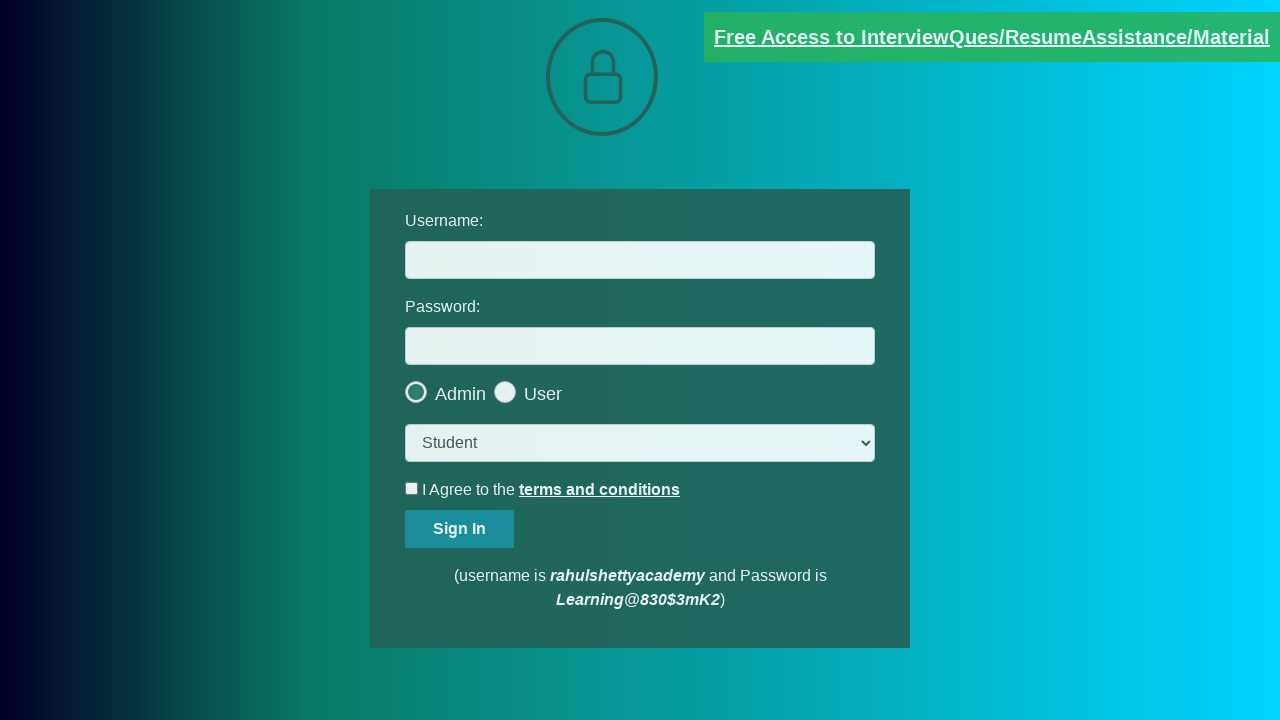